Tests dynamic loading functionality by clicking the Start button and waiting for the "Hello World!" element to appear using visibility wait

Starting URL: https://the-internet.herokuapp.com/dynamic_loading/1

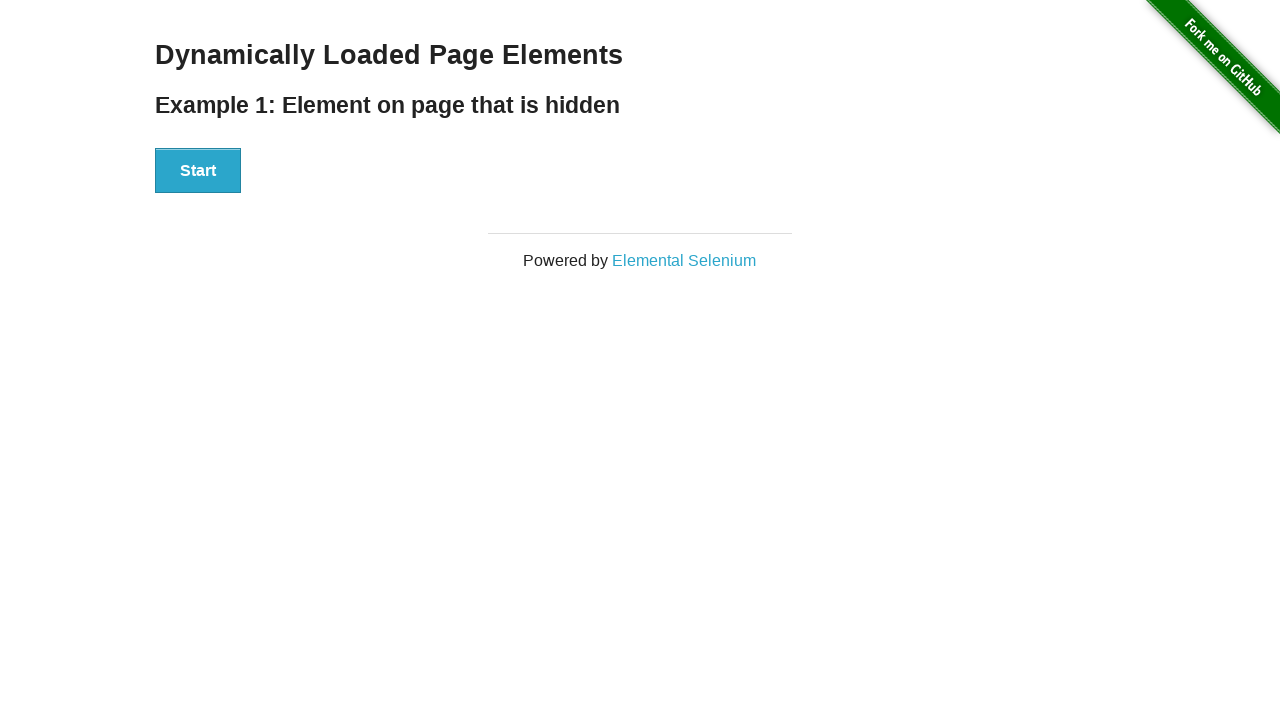

Navigated to dynamic loading test page
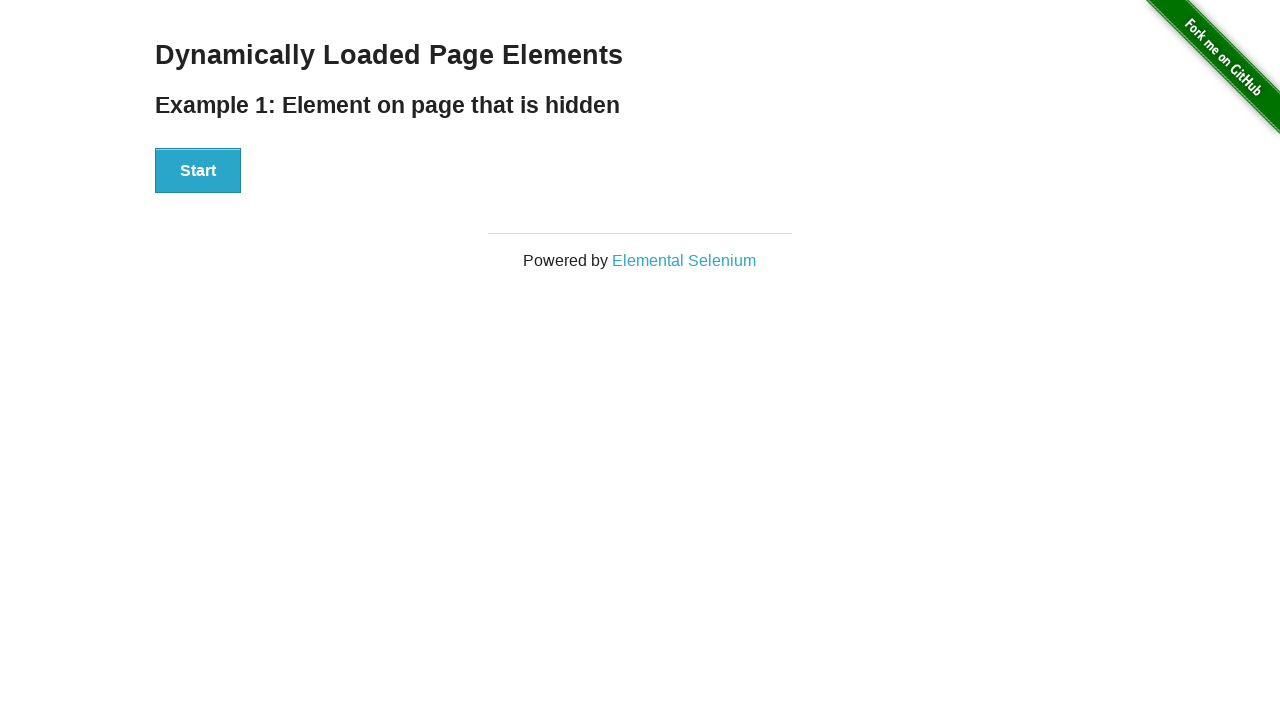

Clicked the Start button at (198, 171) on xpath=//button
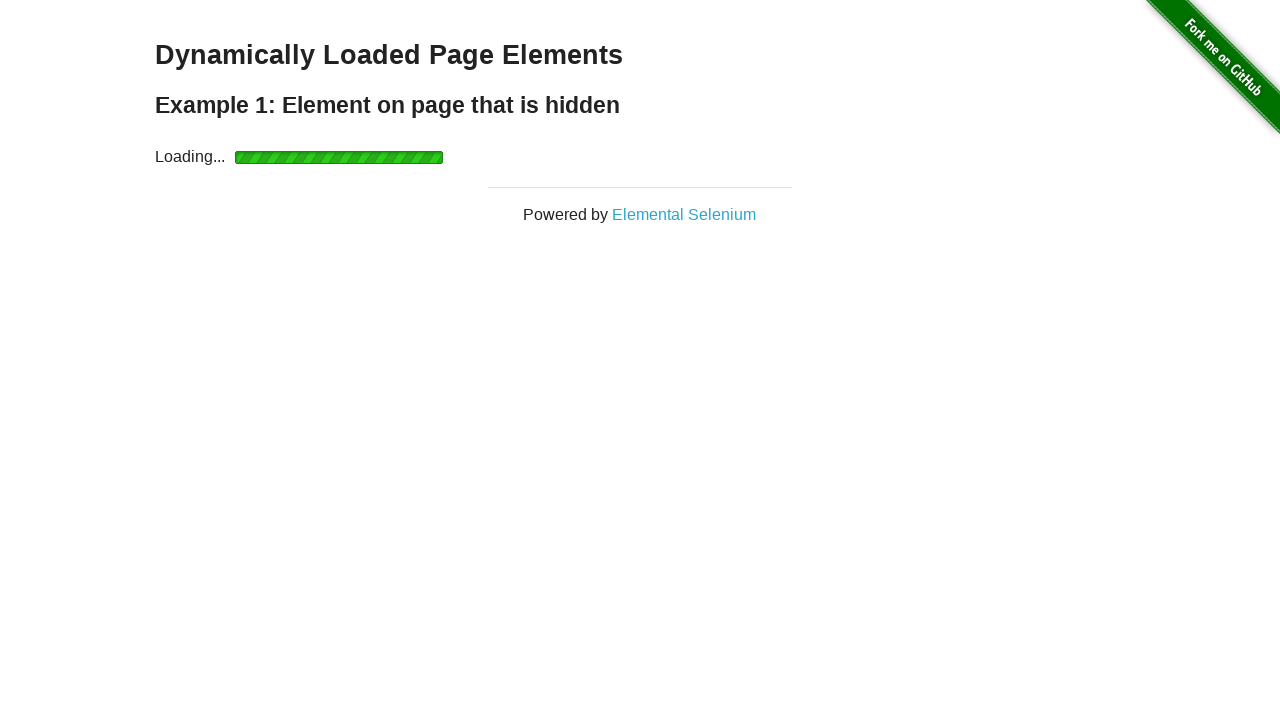

Waited for 'Hello World!' element to become visible
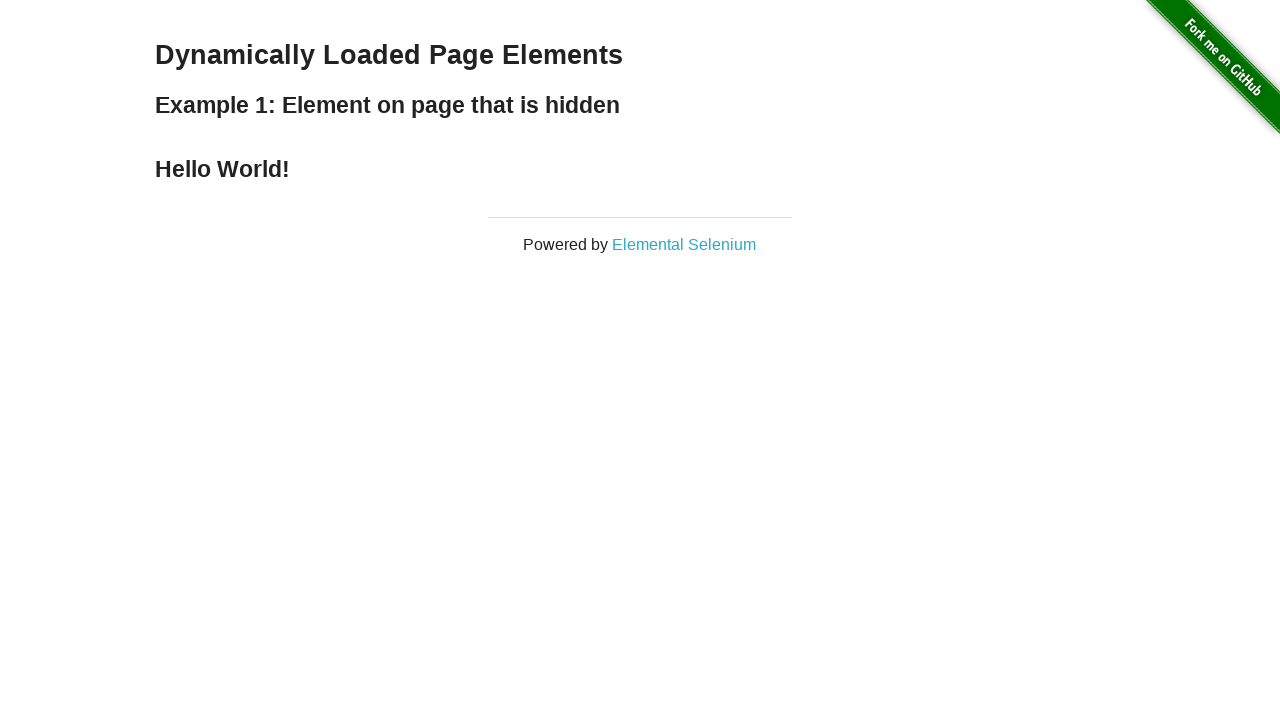

Located the Hello World text element
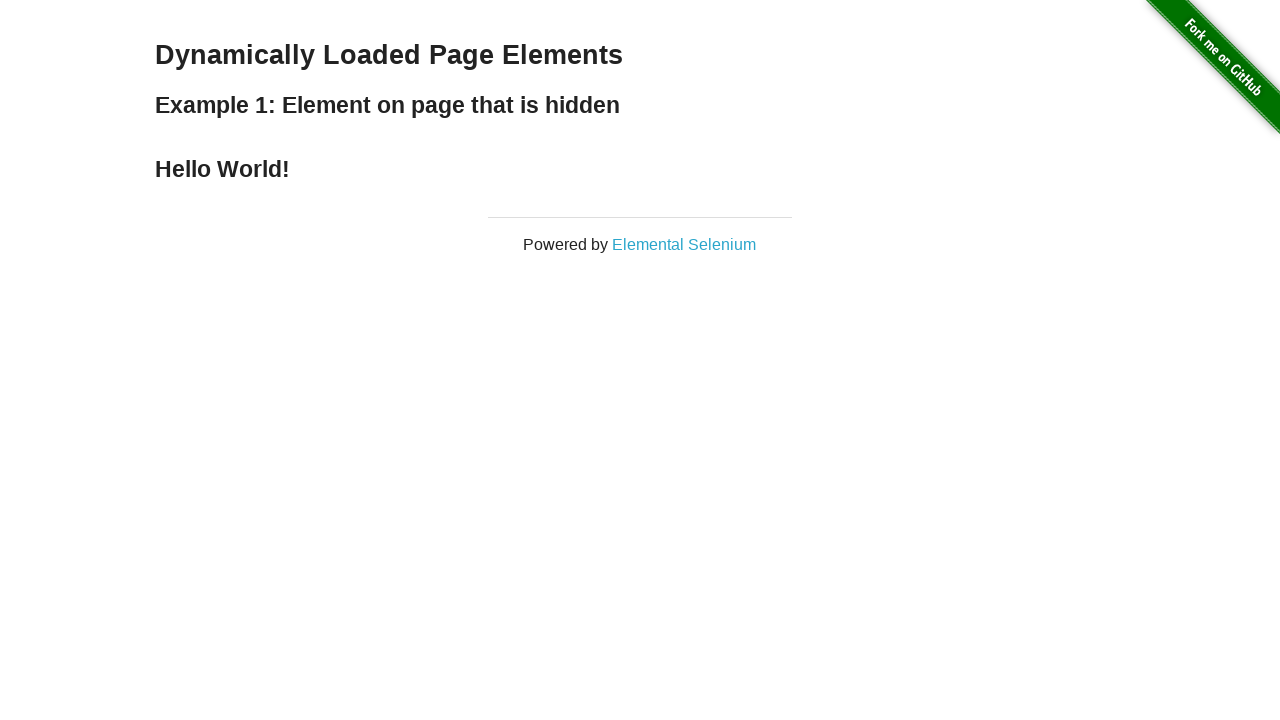

Verified that the element contains 'Hello World!' text
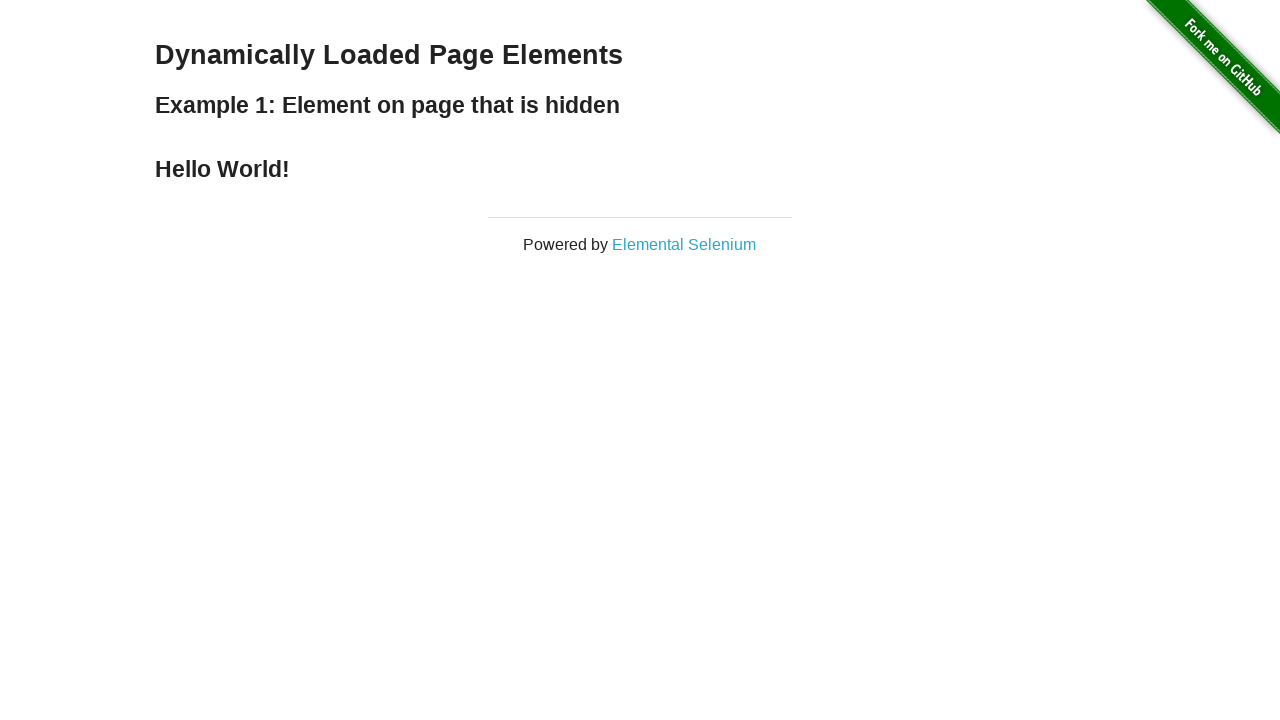

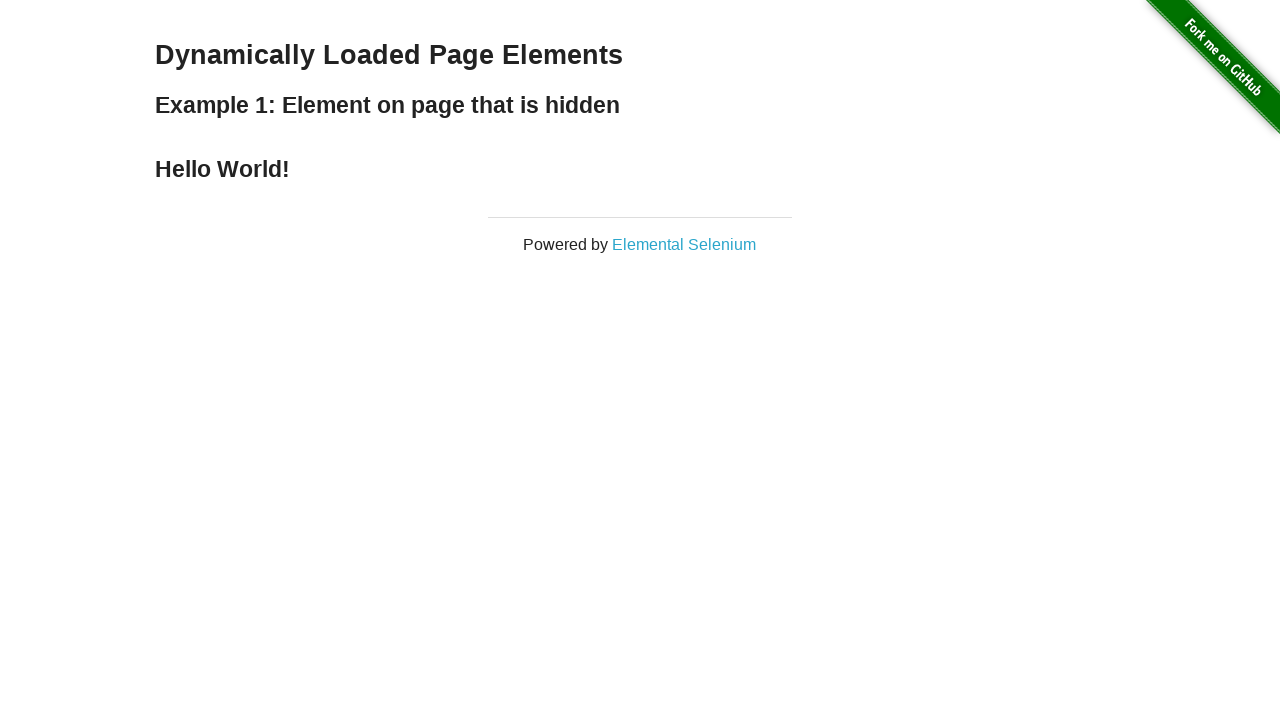